Tests marking all todo items as completed using the toggle all checkbox

Starting URL: https://demo.playwright.dev/todomvc

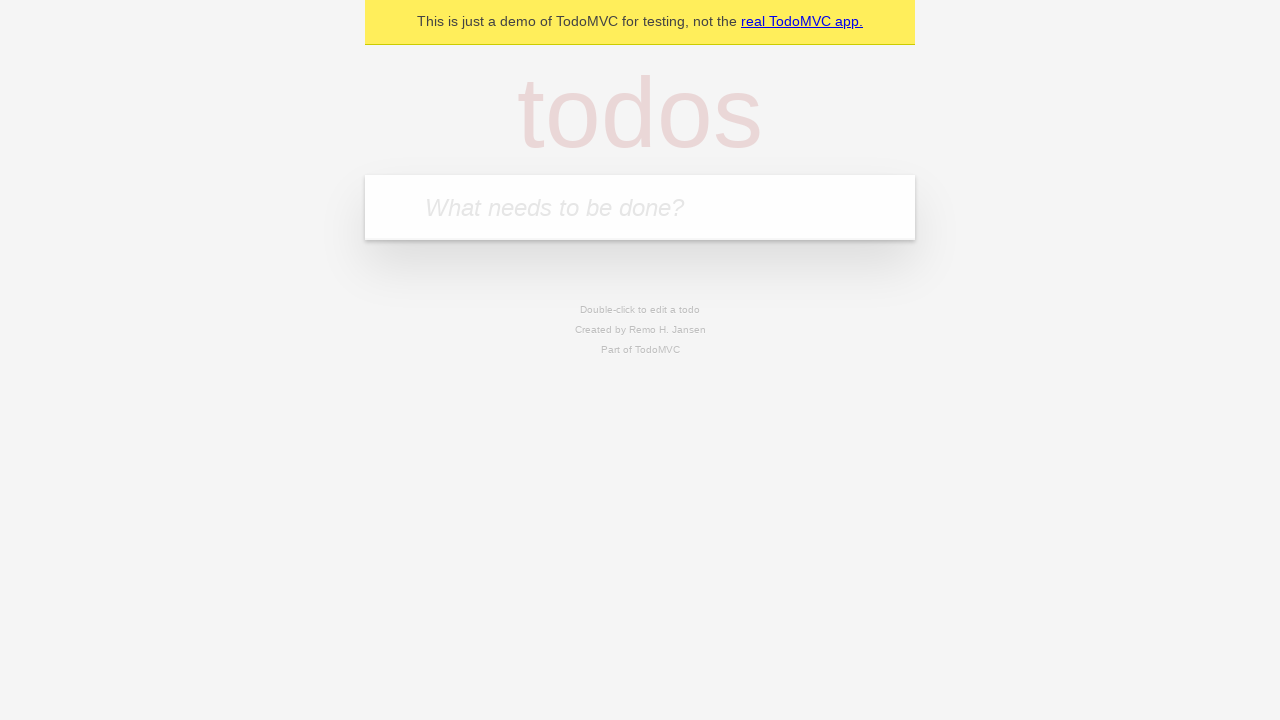

Filled todo input with 'buy some cheese' on internal:attr=[placeholder="What needs to be done?"i]
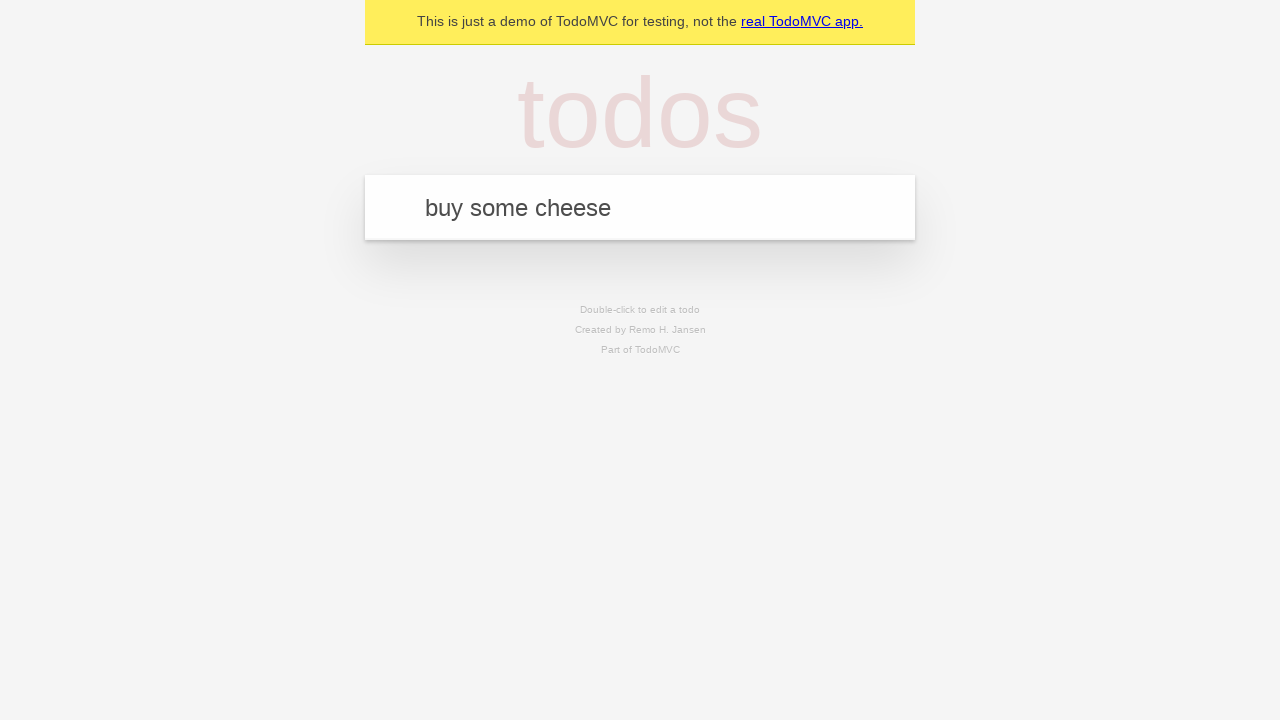

Pressed Enter to create first todo item on internal:attr=[placeholder="What needs to be done?"i]
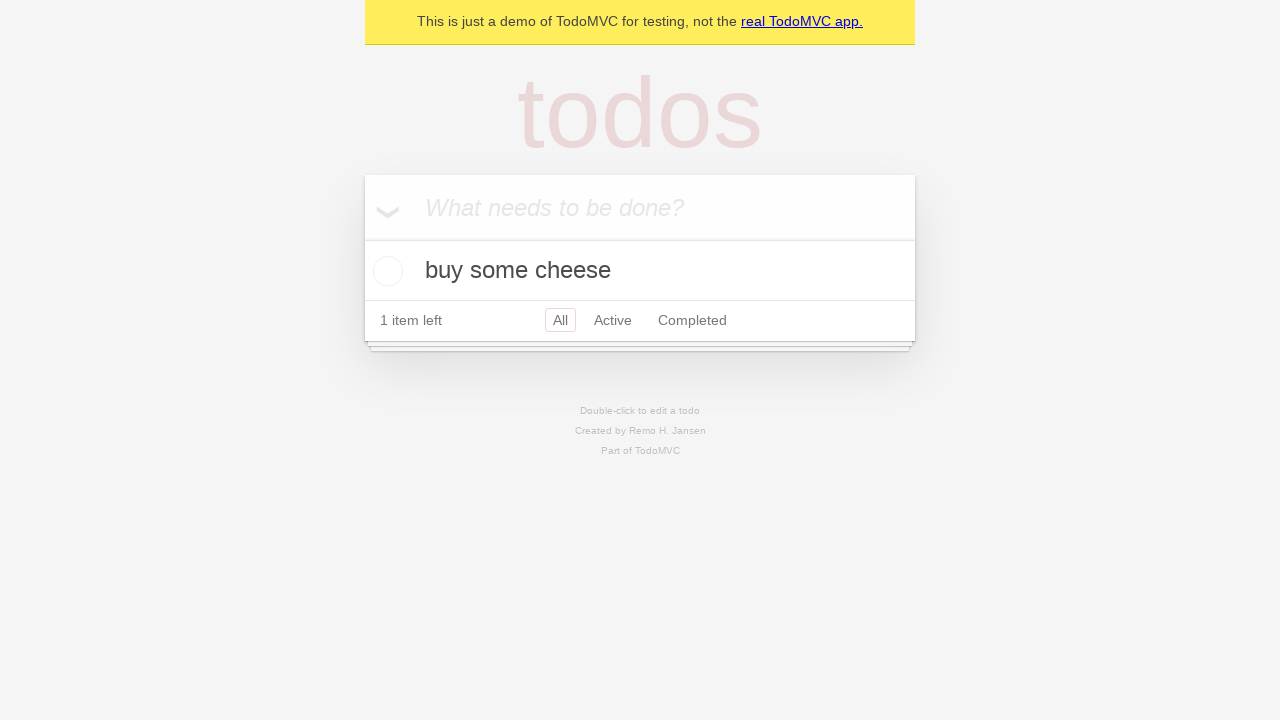

Filled todo input with 'feed the cat' on internal:attr=[placeholder="What needs to be done?"i]
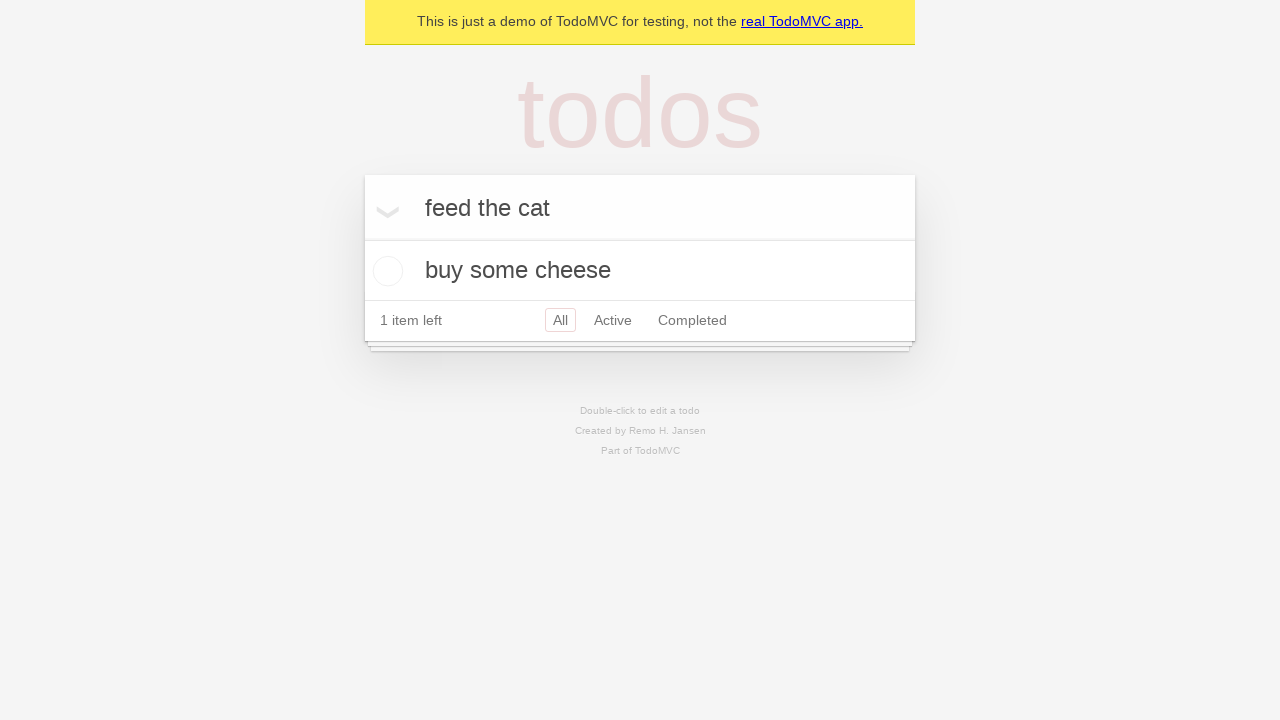

Pressed Enter to create second todo item on internal:attr=[placeholder="What needs to be done?"i]
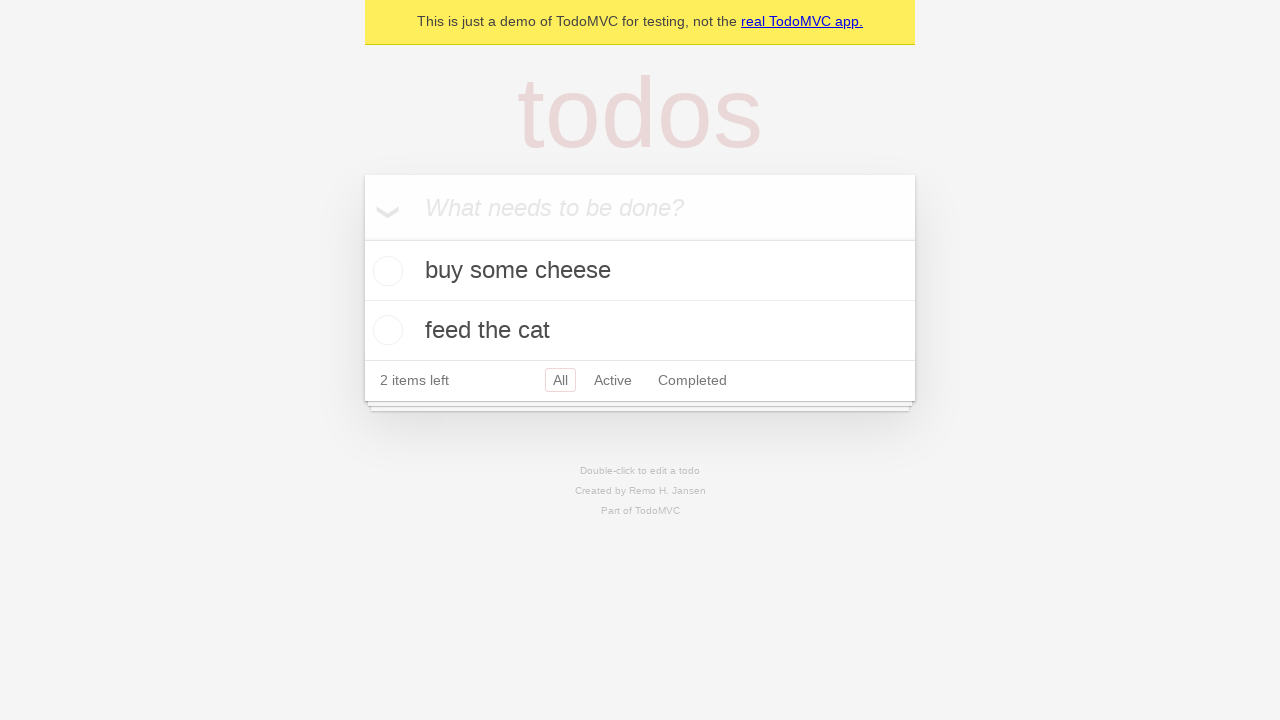

Filled todo input with 'book a doctors appointment' on internal:attr=[placeholder="What needs to be done?"i]
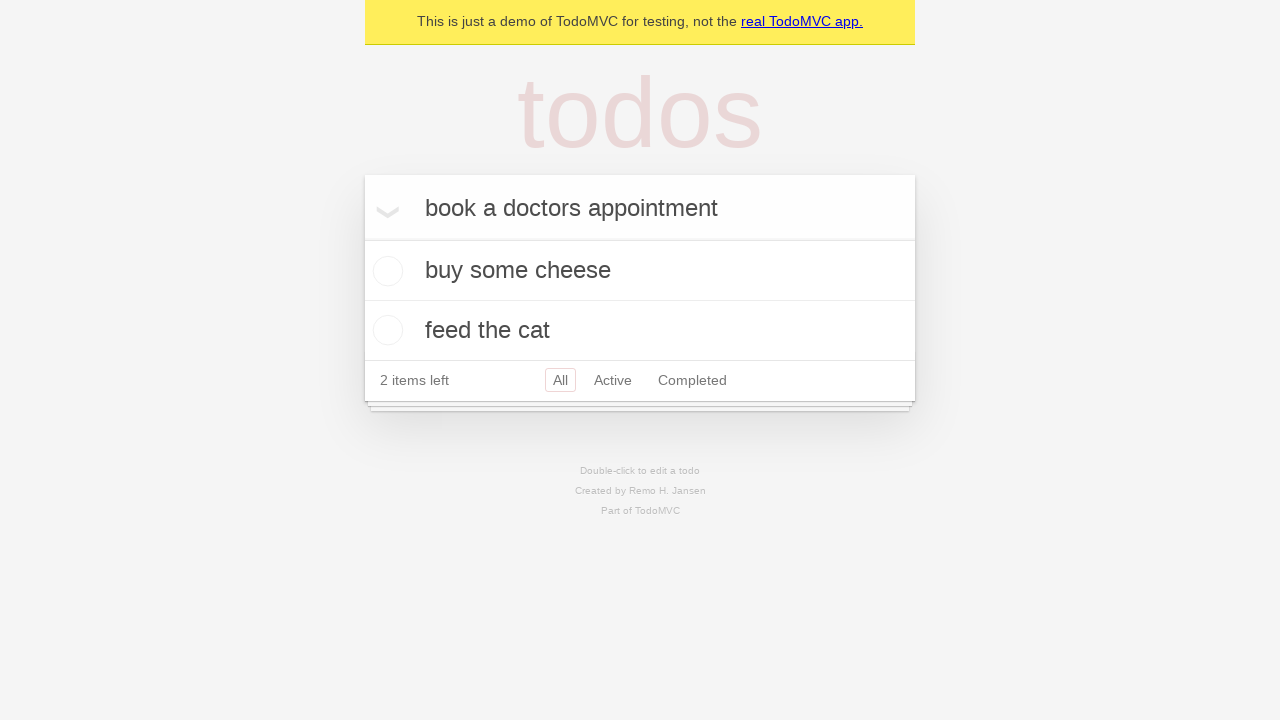

Pressed Enter to create third todo item on internal:attr=[placeholder="What needs to be done?"i]
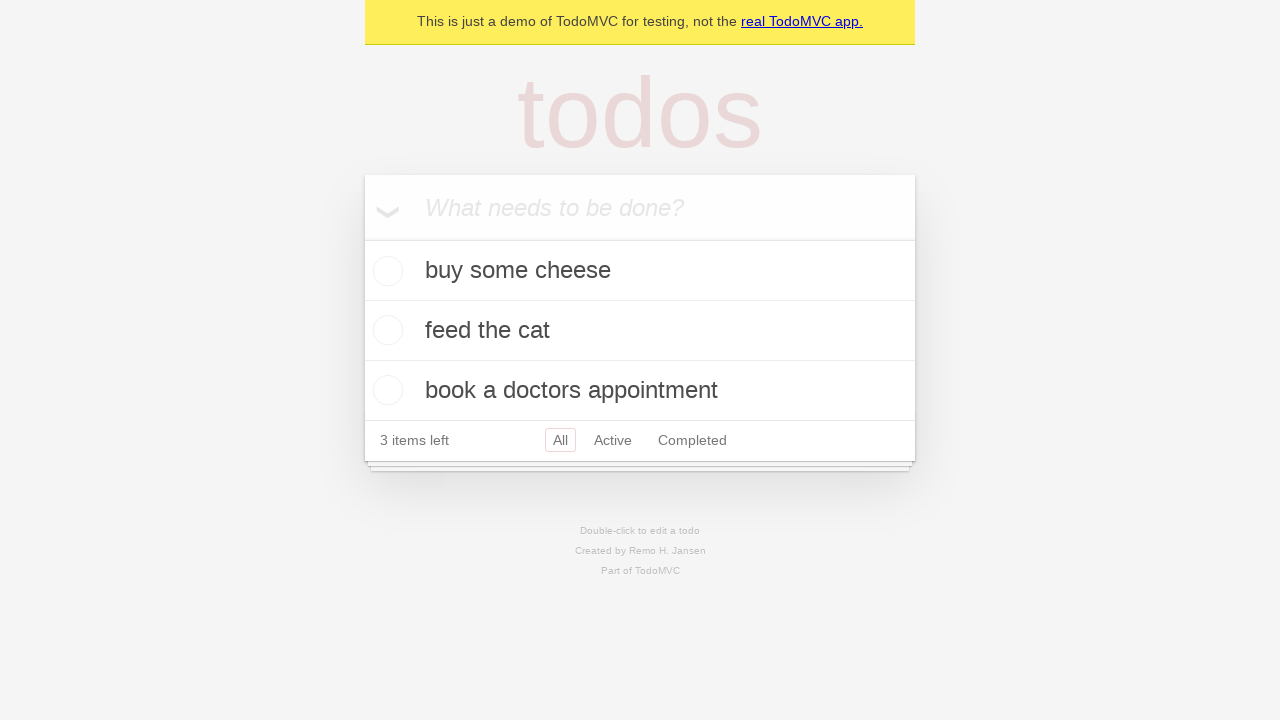

Clicked 'Mark all as complete' checkbox to mark all items as completed at (362, 238) on internal:label="Mark all as complete"i
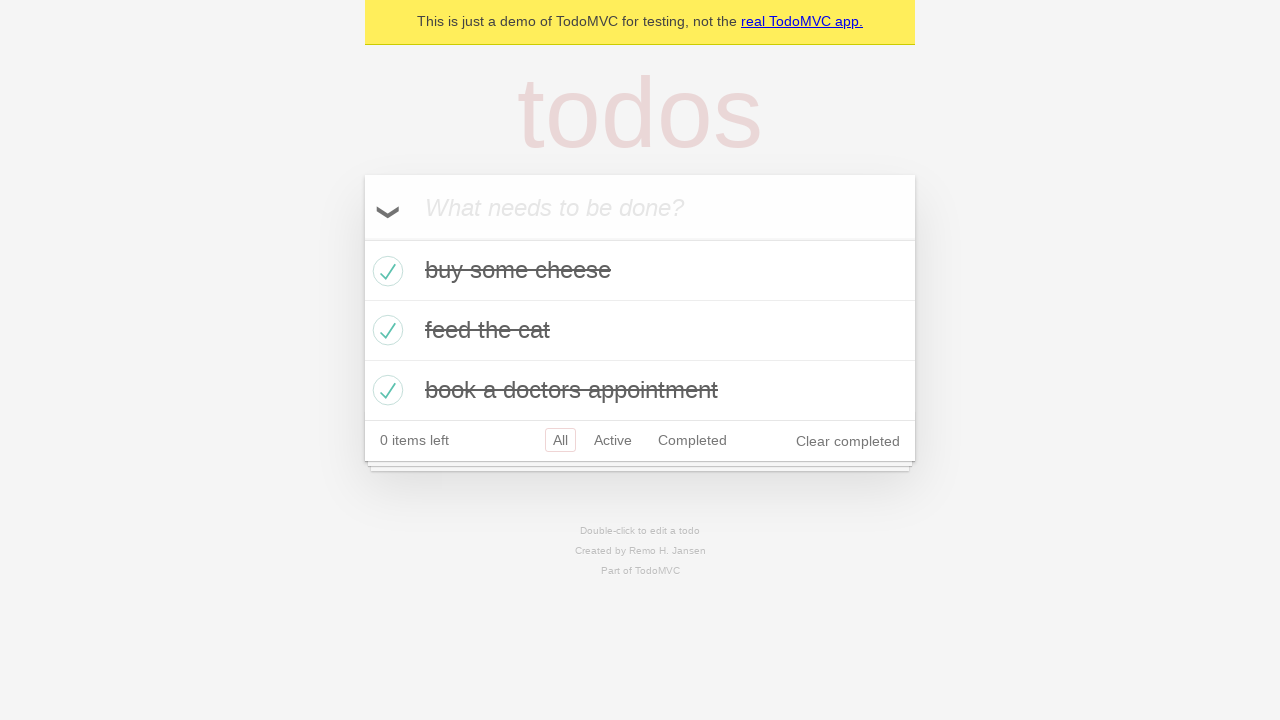

Verified that todo items are marked with completed state
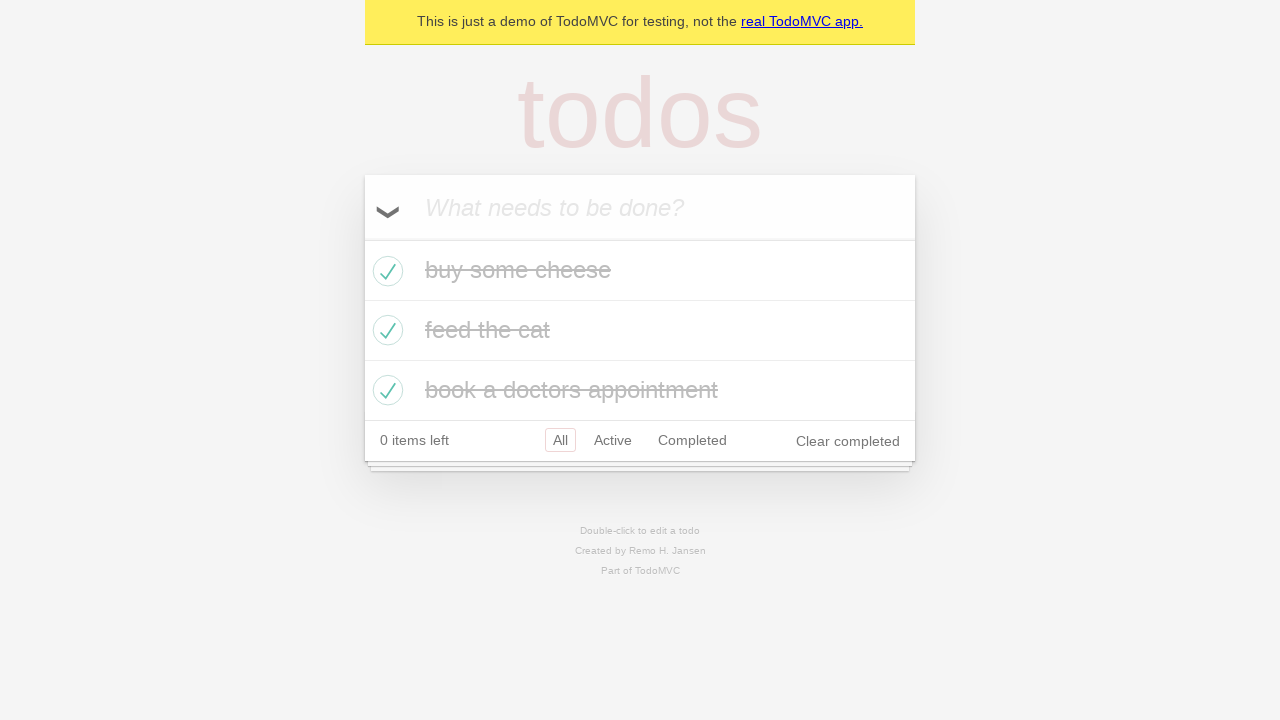

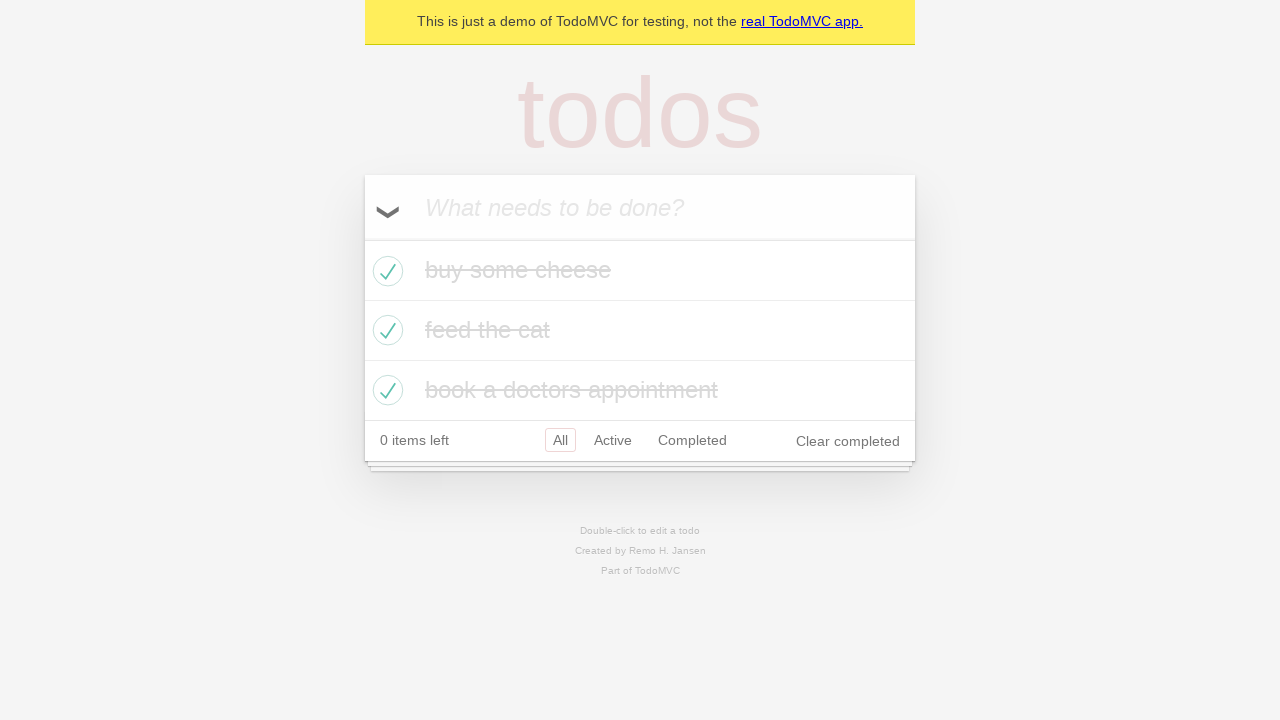